Tests the add/remove elements functionality by clicking the Add Element button multiple times to create Delete buttons

Starting URL: http://the-internet.herokuapp.com/add_remove_elements/

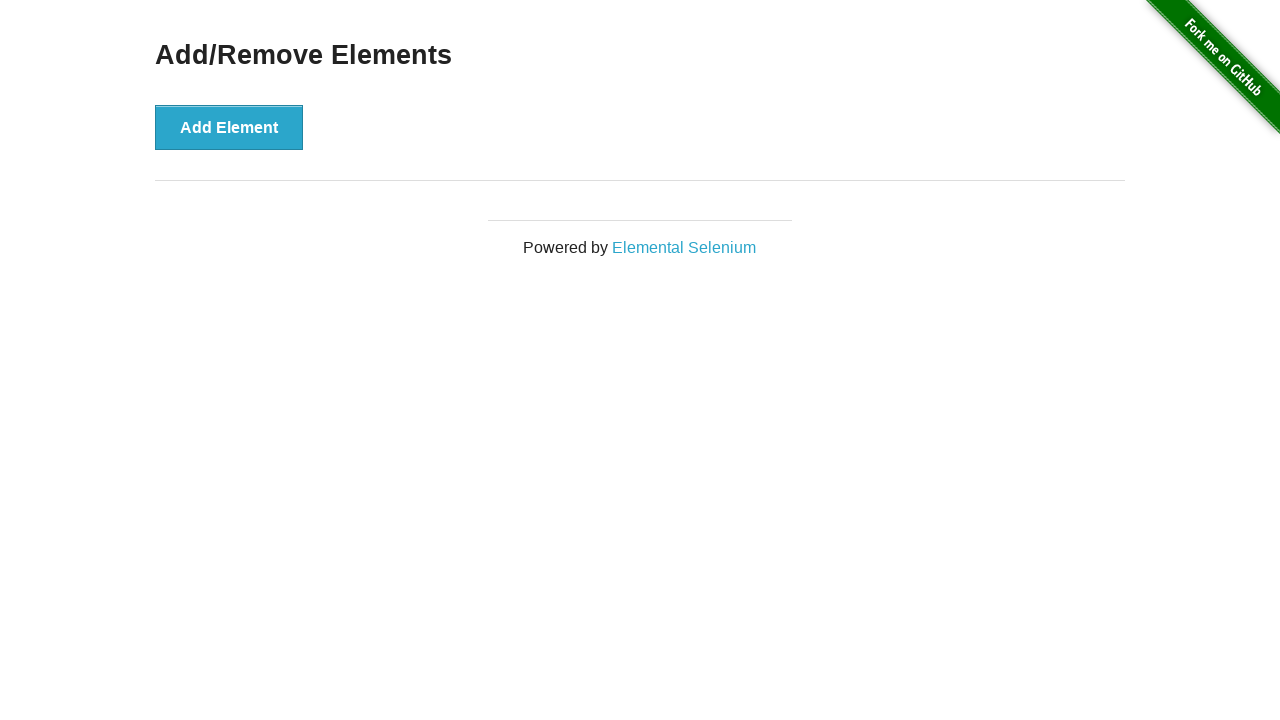

Clicked Add Element button at (229, 127) on xpath=//button[text()="Add Element"]
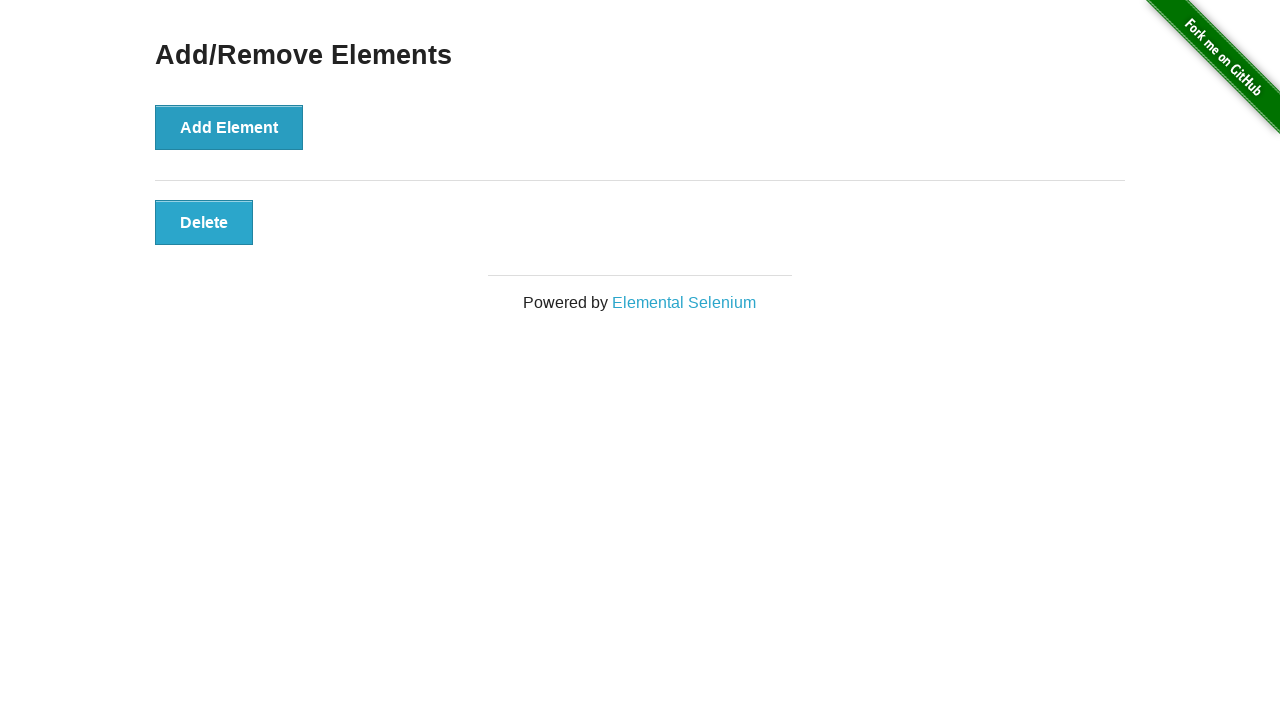

Clicked Add Element button at (229, 127) on xpath=//button[text()="Add Element"]
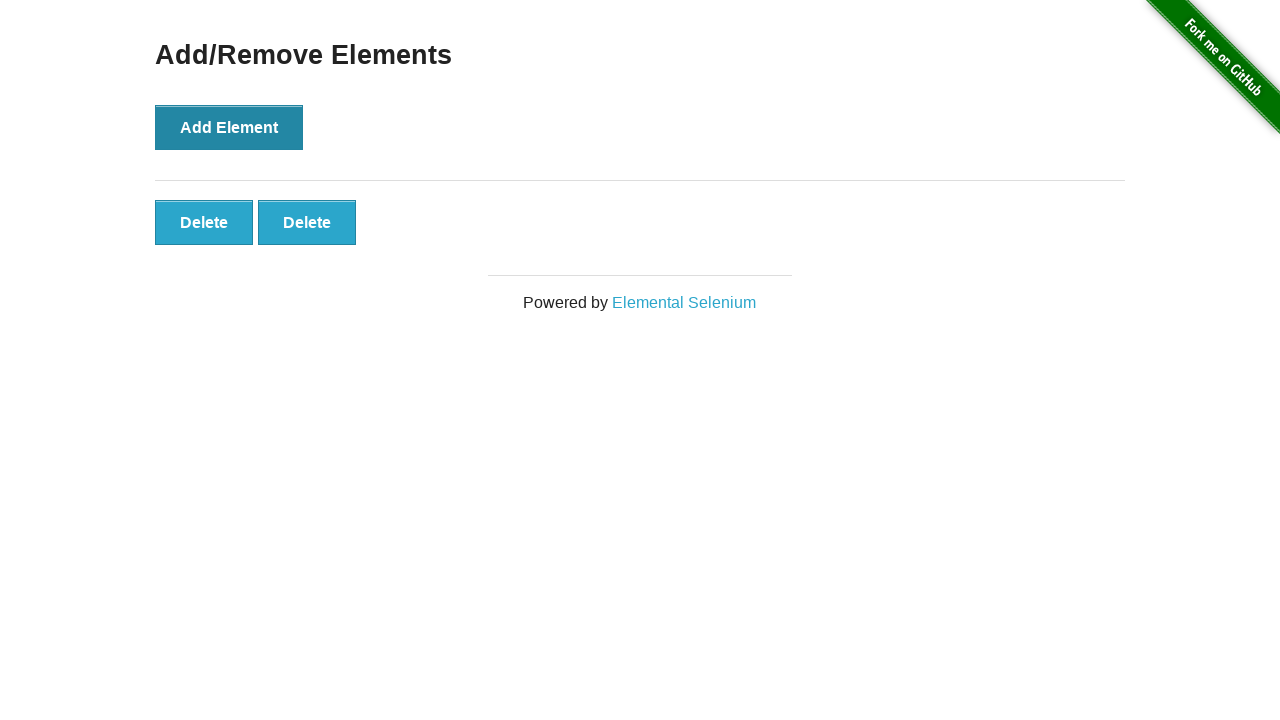

Clicked Add Element button at (229, 127) on xpath=//button[text()="Add Element"]
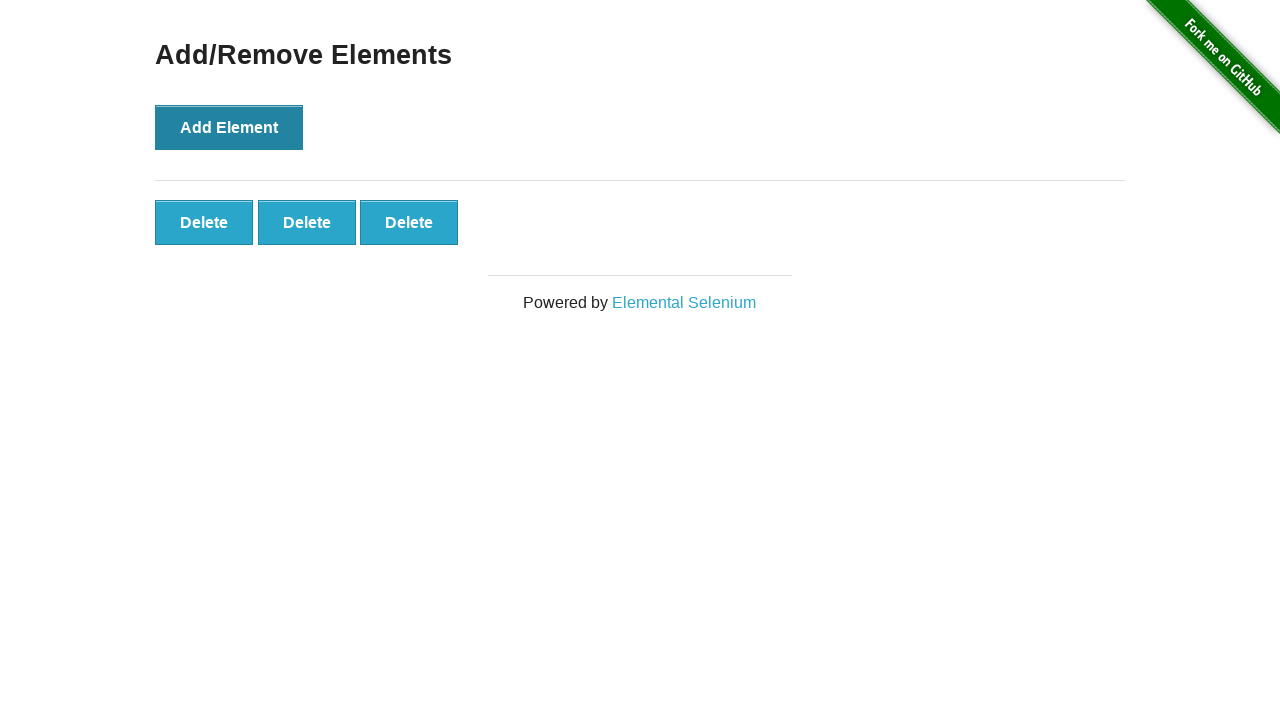

Clicked Add Element button at (229, 127) on xpath=//button[text()="Add Element"]
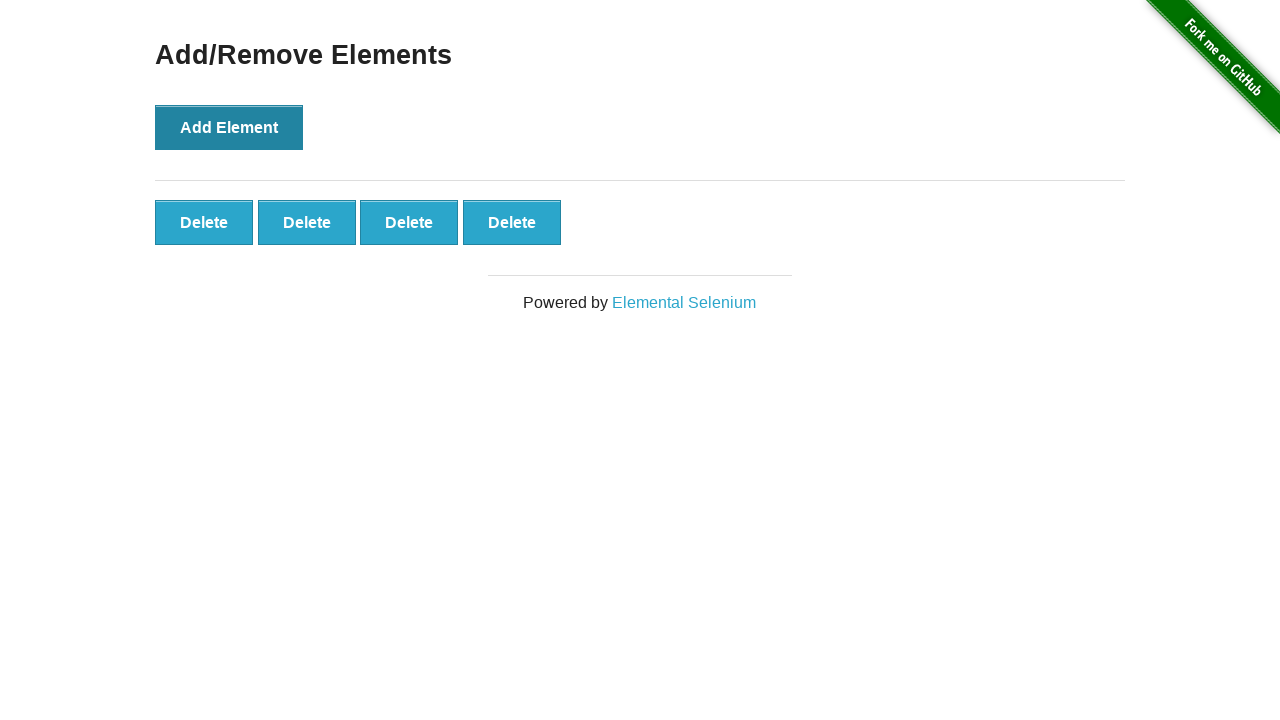

Clicked Add Element button at (229, 127) on xpath=//button[text()="Add Element"]
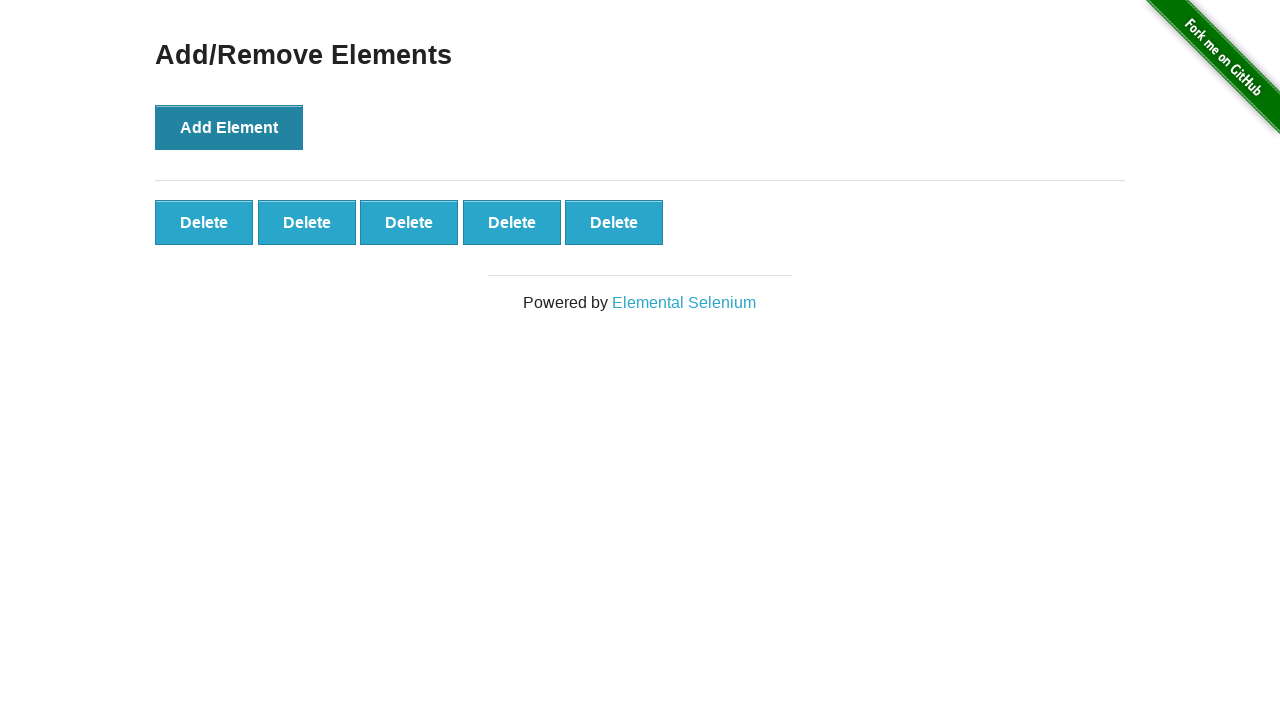

Located all Delete buttons
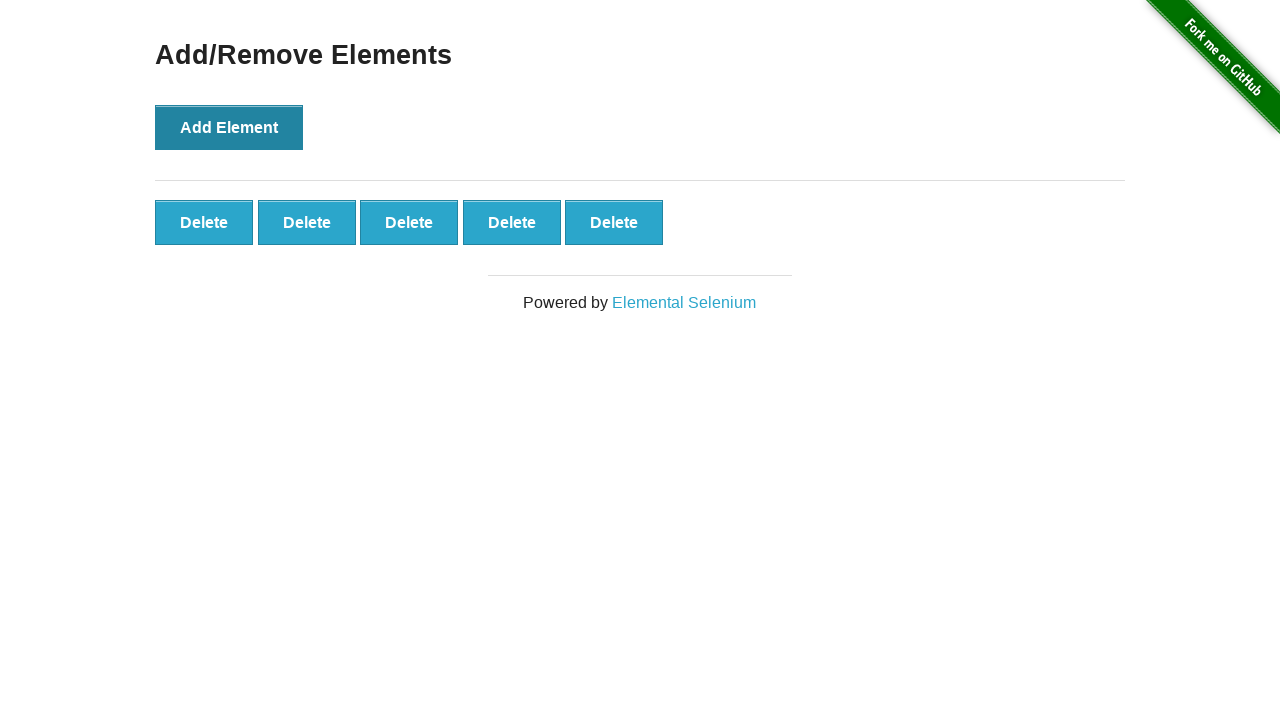

Verified that 5 Delete buttons were created
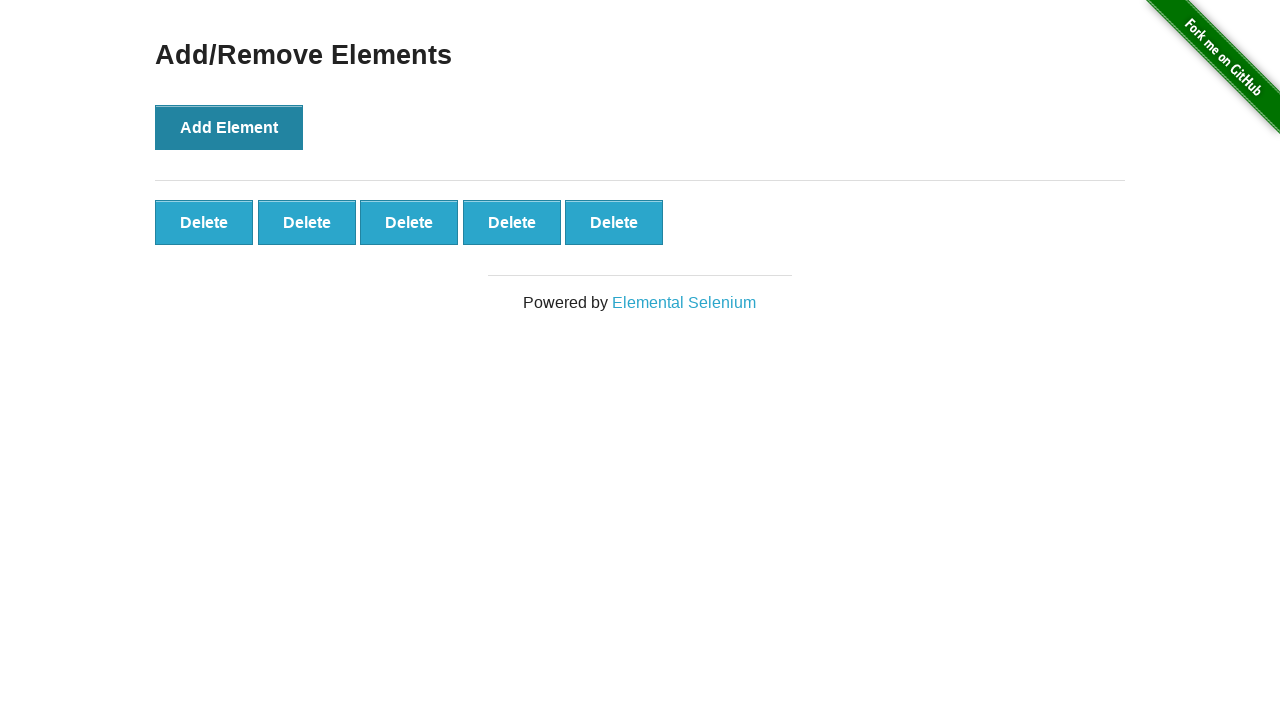

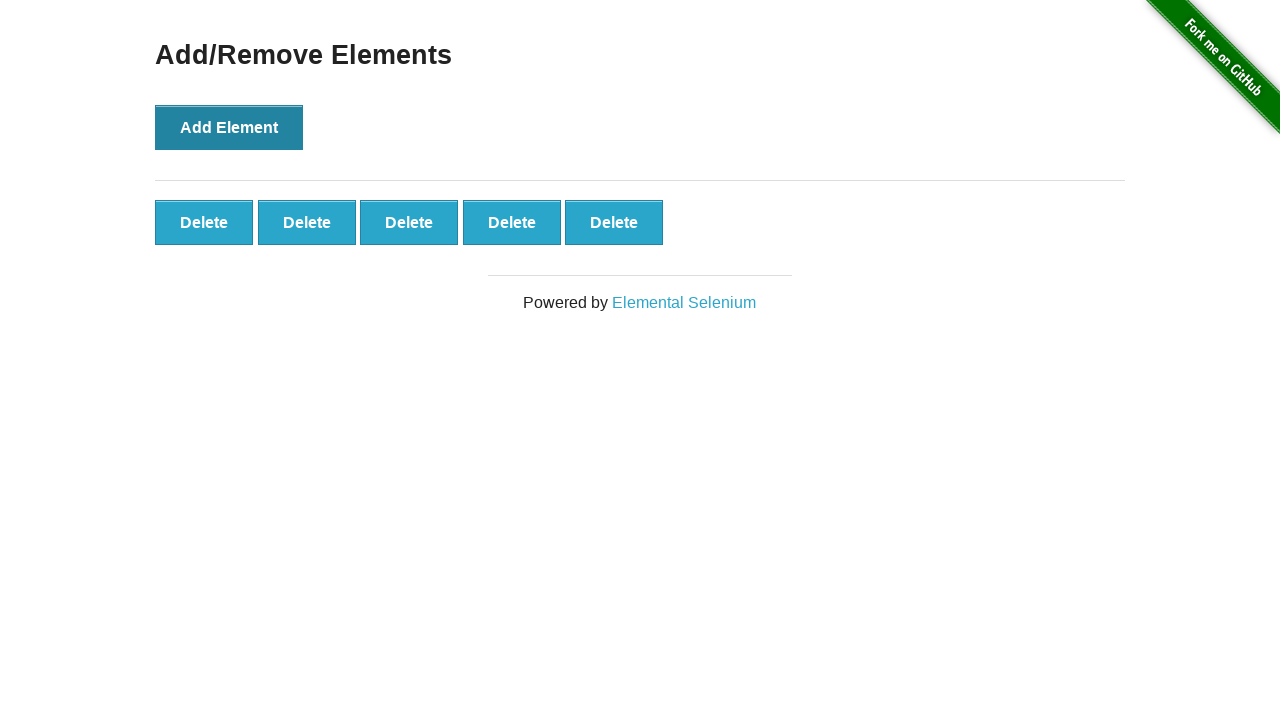